Tests pricing page rendering at multiple viewport resolutions by resizing the browser window through desktop and mobile dimensions

Starting URL: https://www.getcalley.com/pricing/

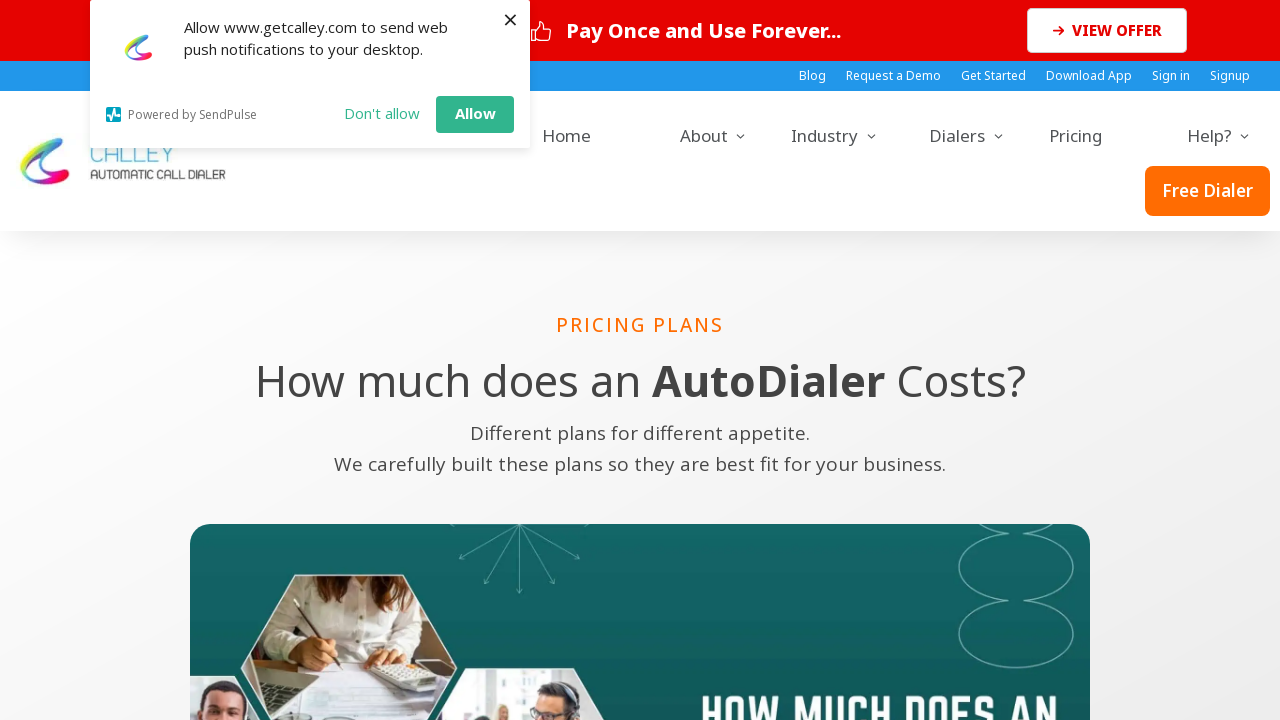

Set viewport size to 1920x1080
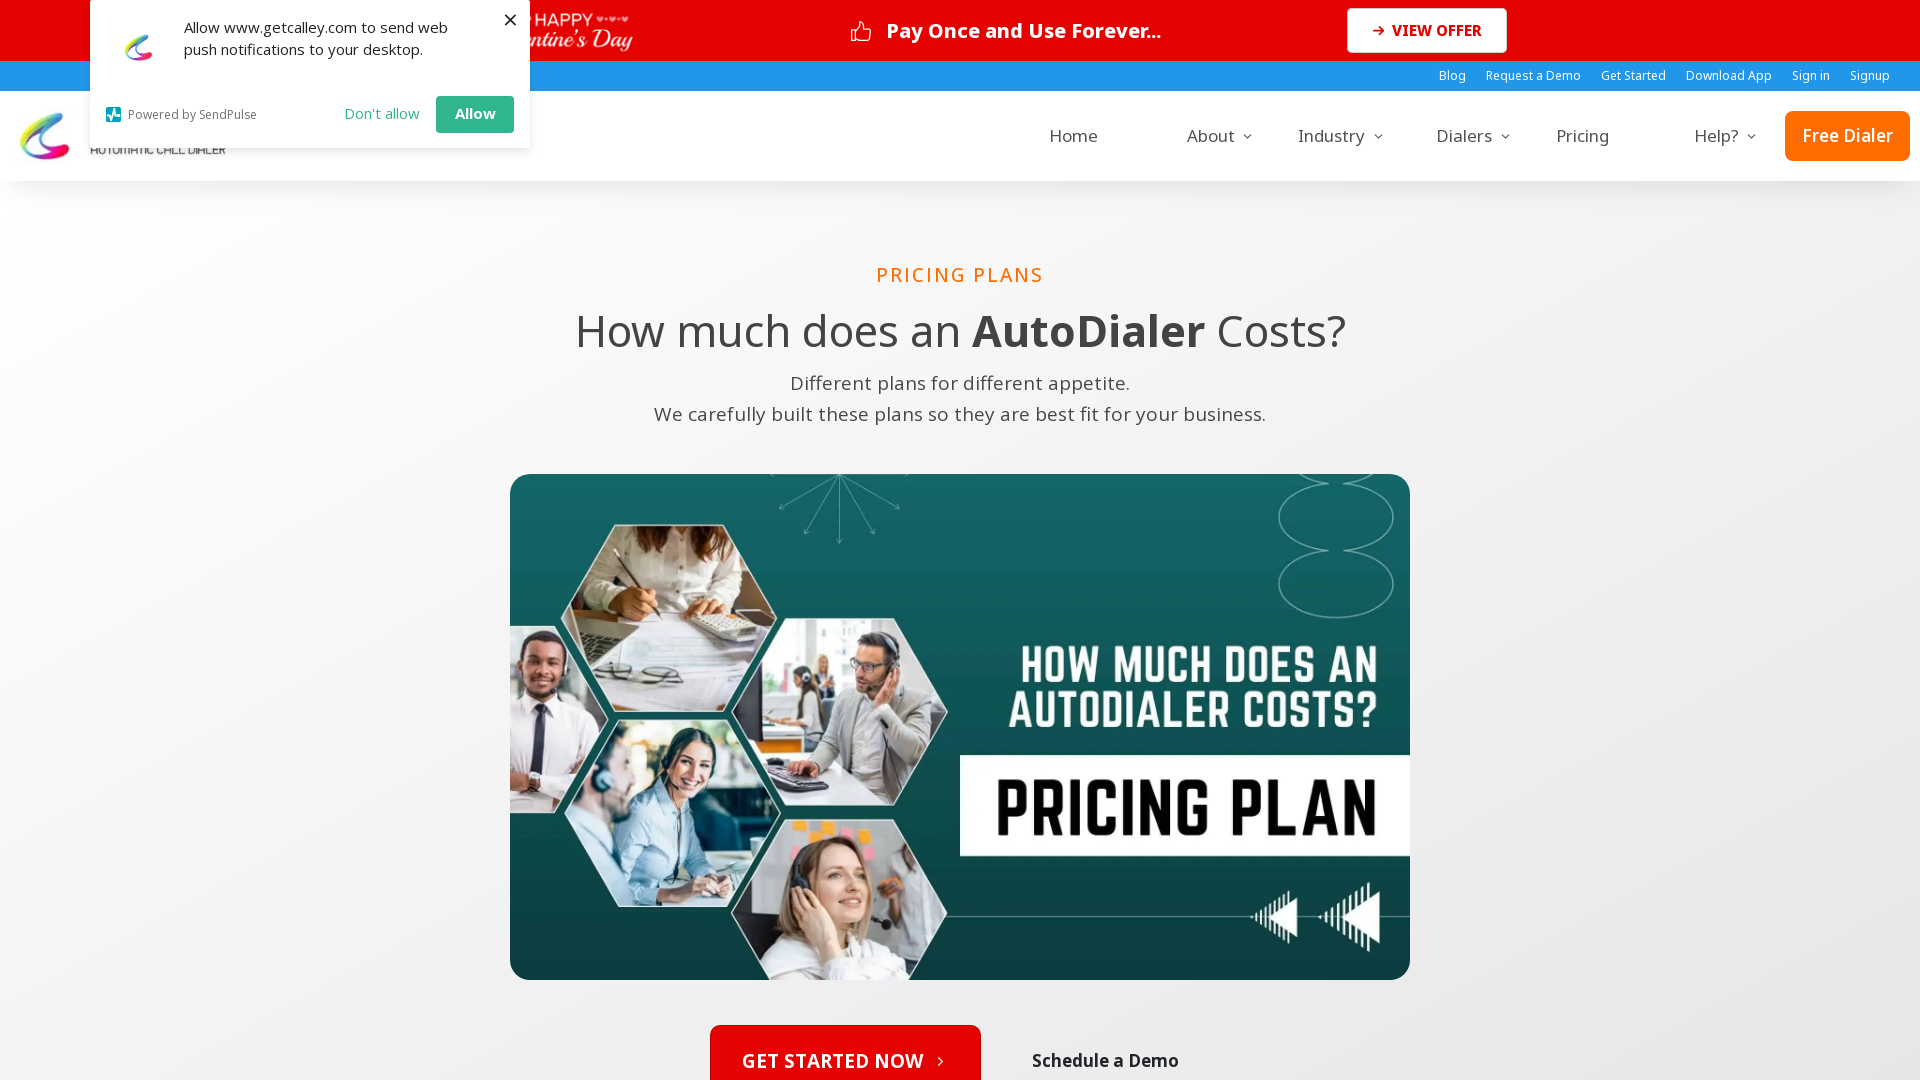

Waited for page to render at 1920x1080 resolution
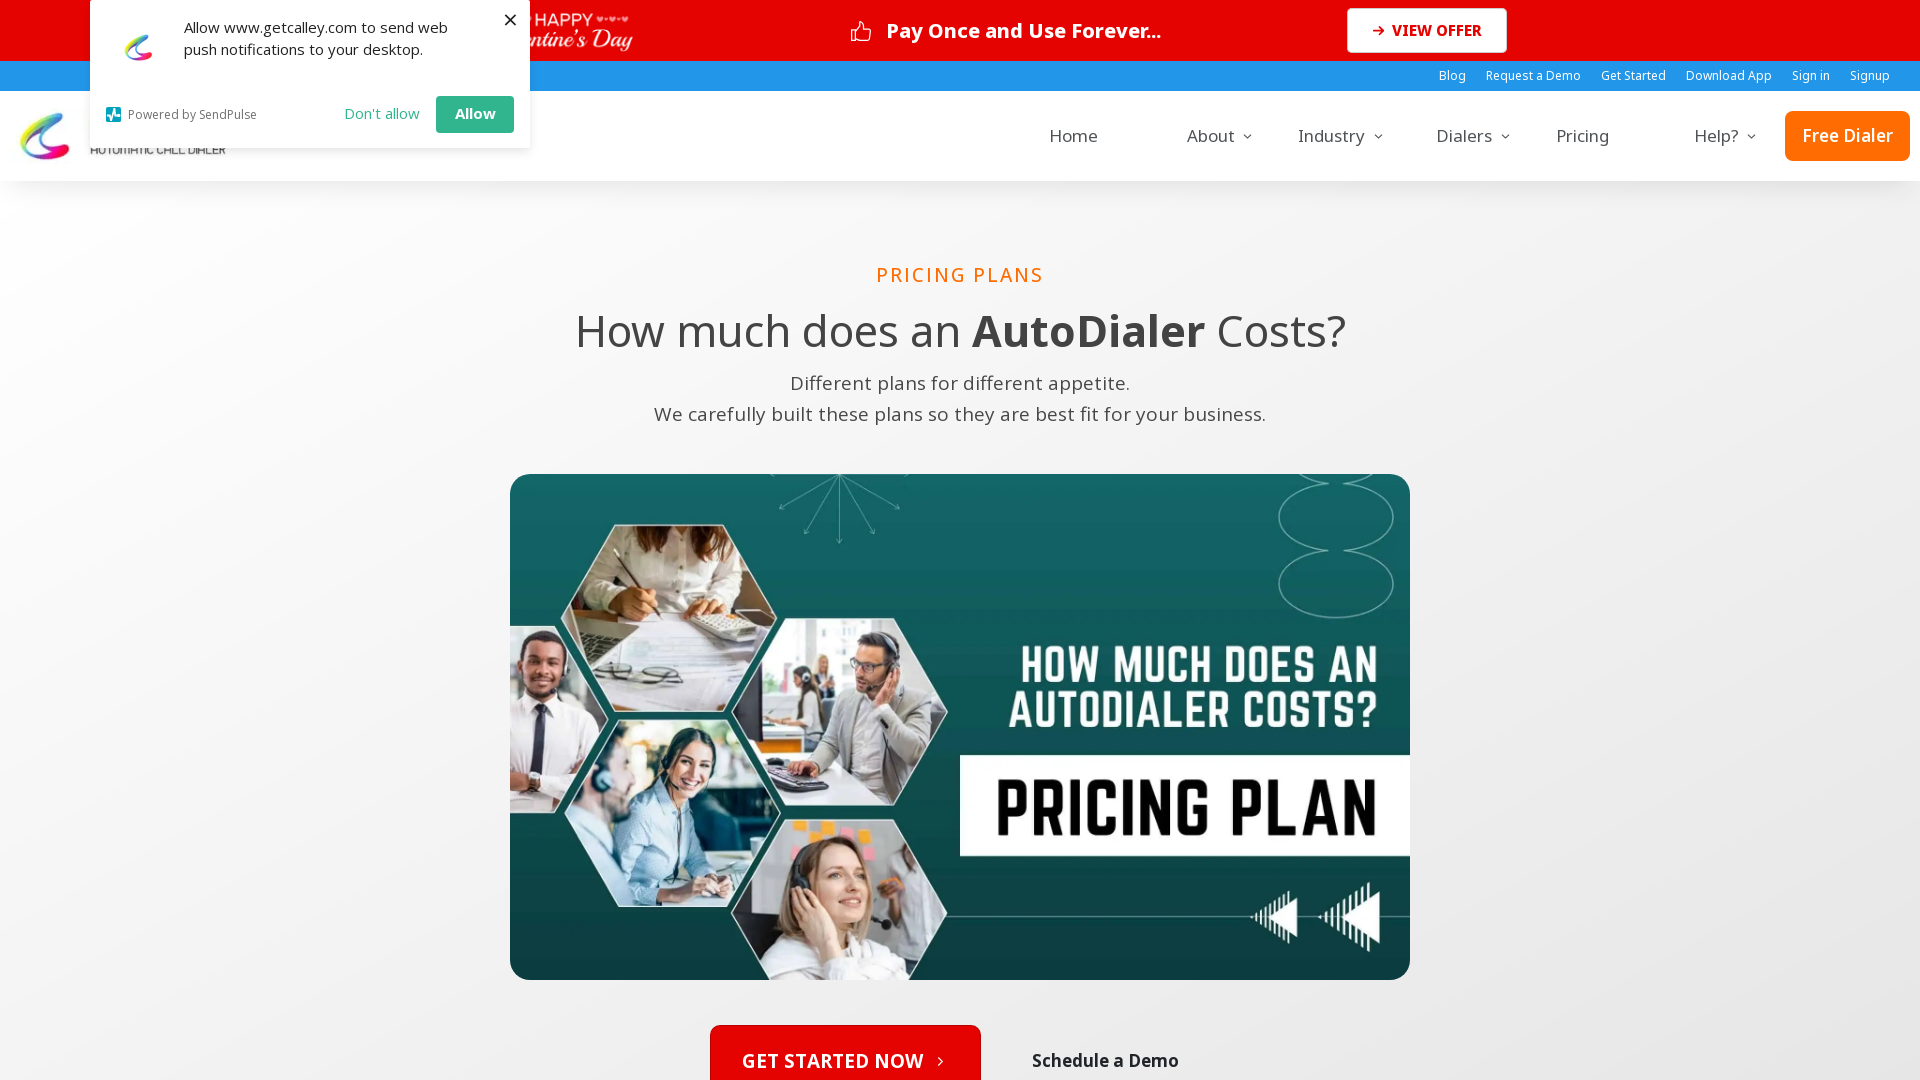

Set viewport size to 1366x768
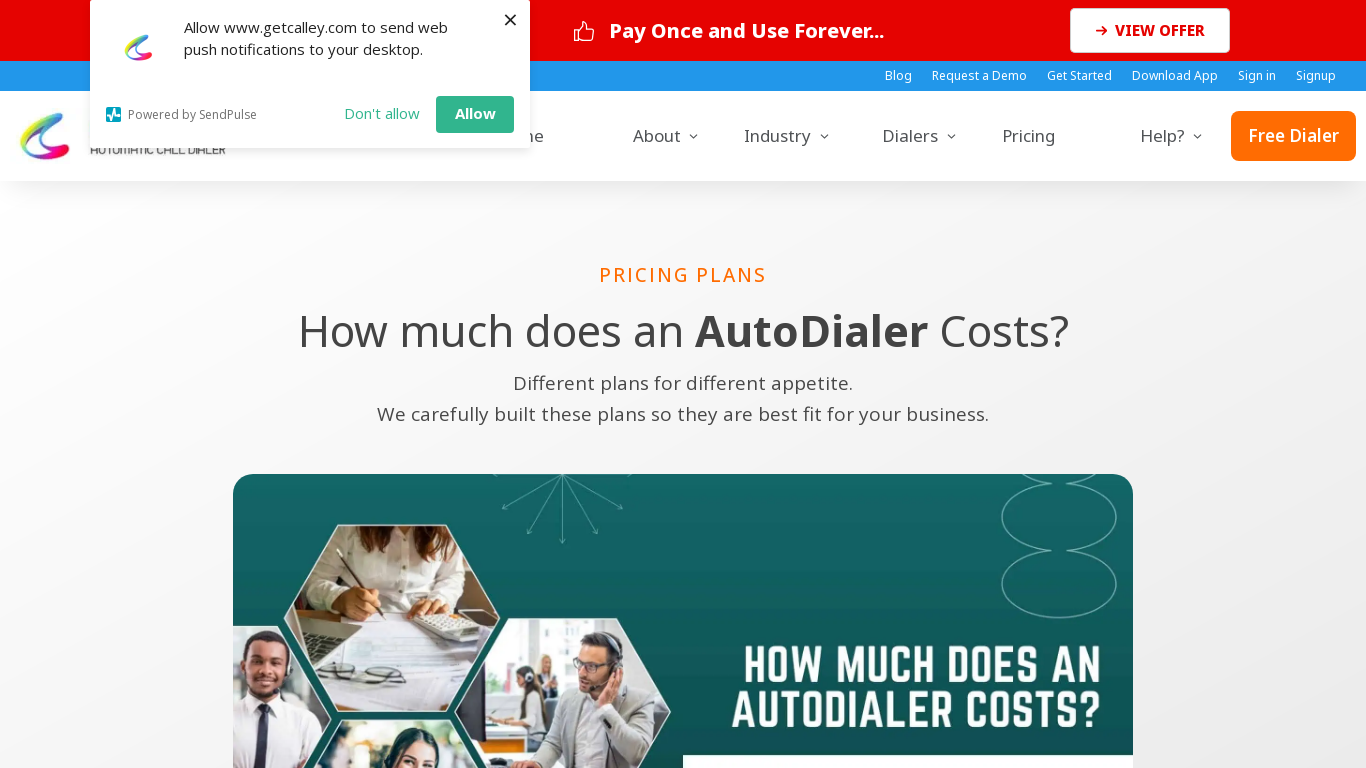

Waited for page to render at 1366x768 resolution
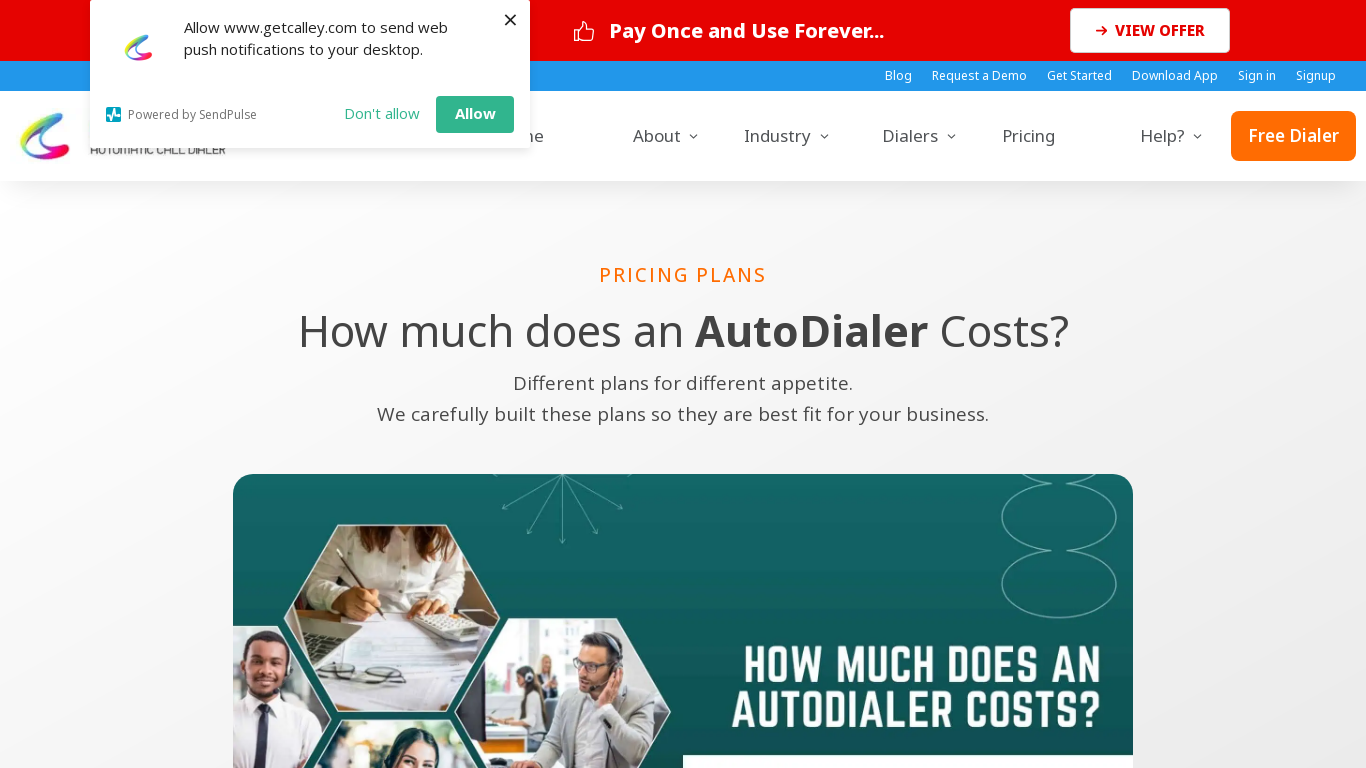

Set viewport size to 1536x864
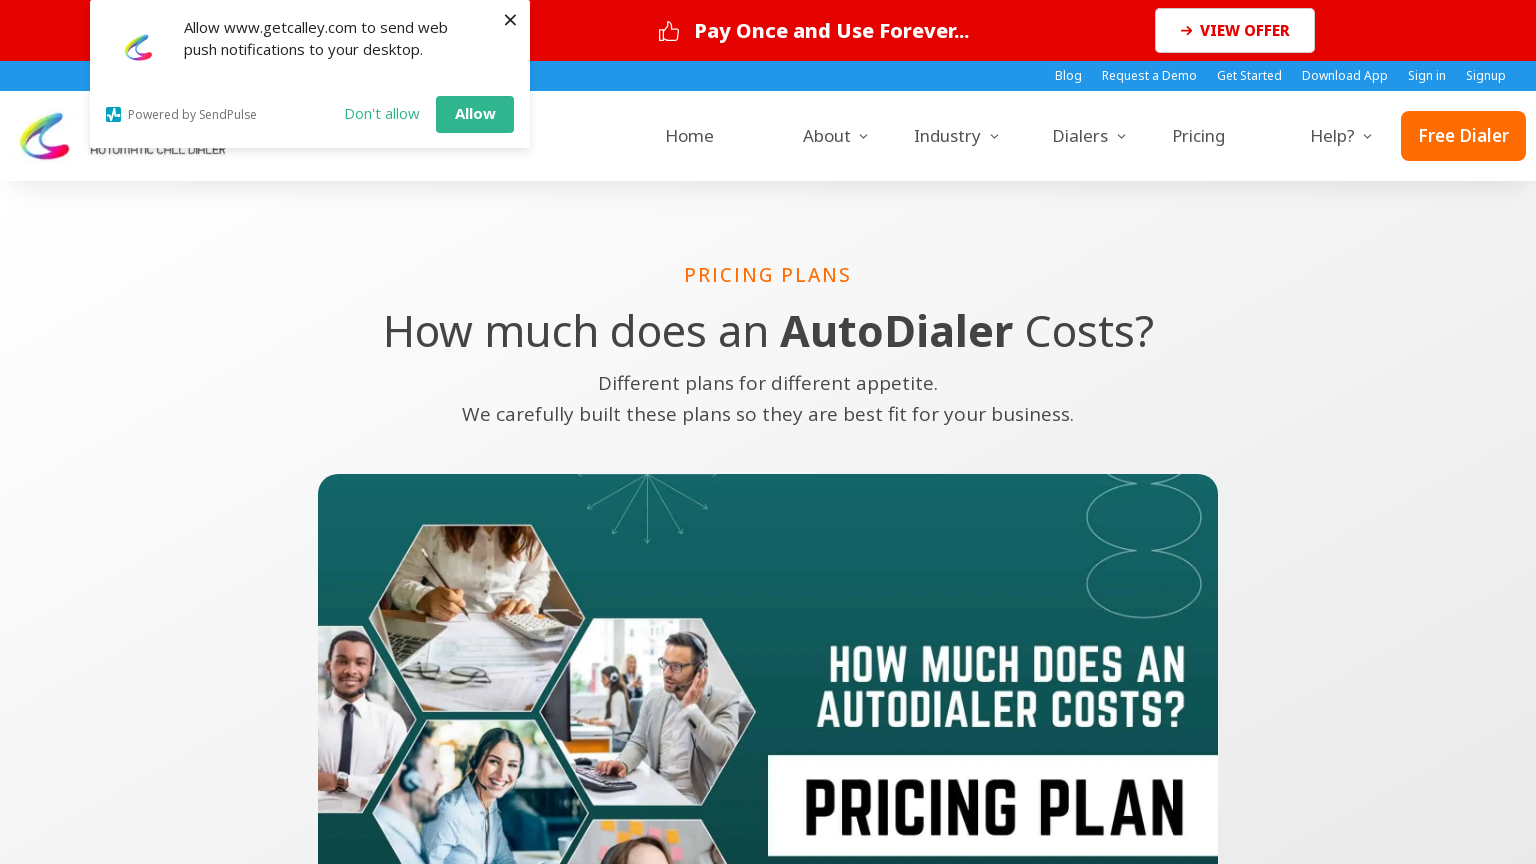

Waited for page to render at 1536x864 resolution
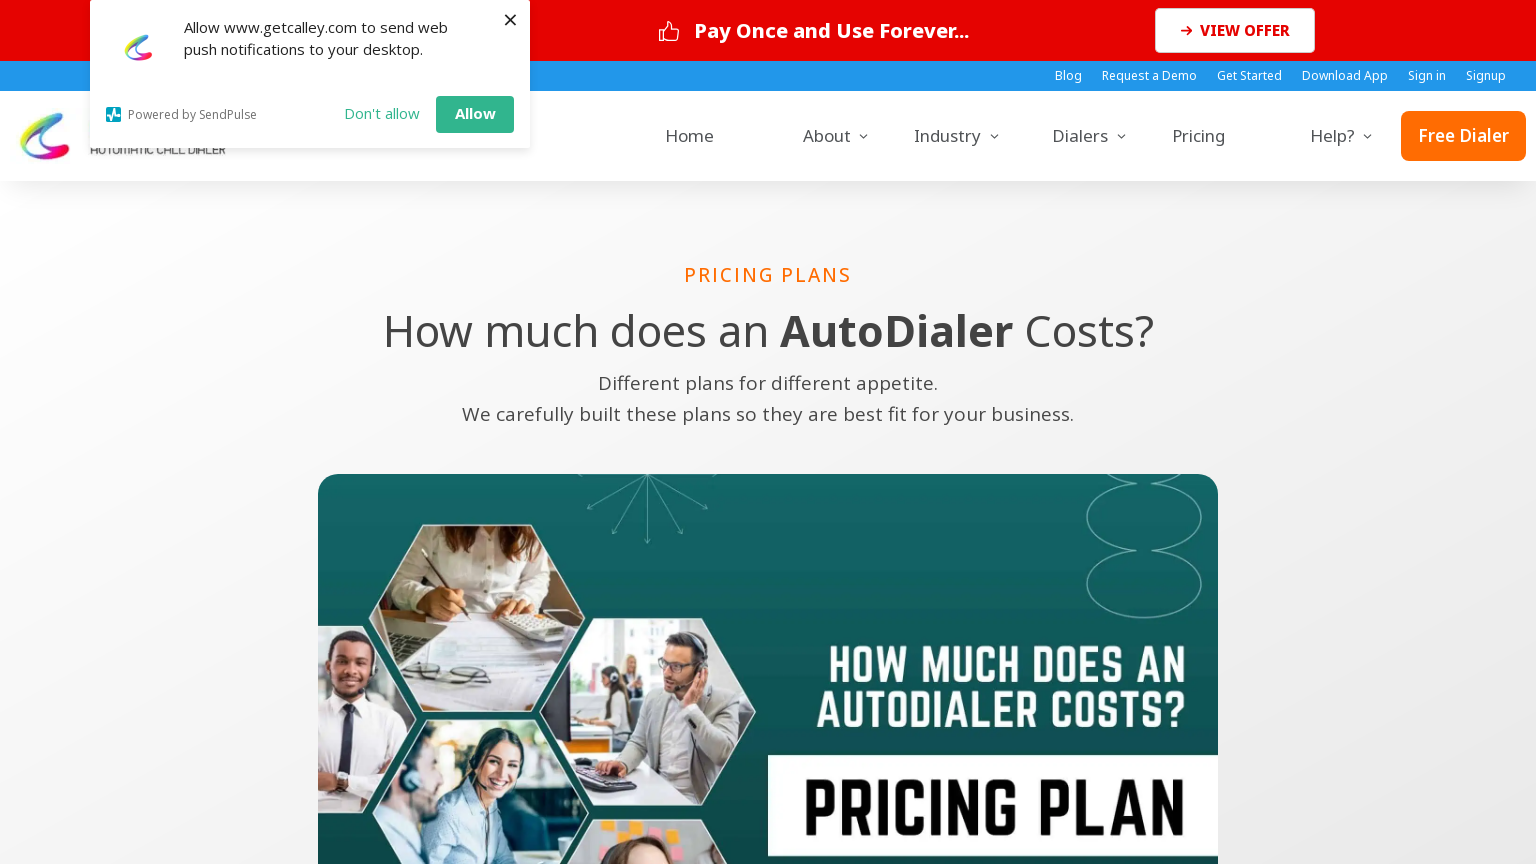

Set viewport size to 360x640
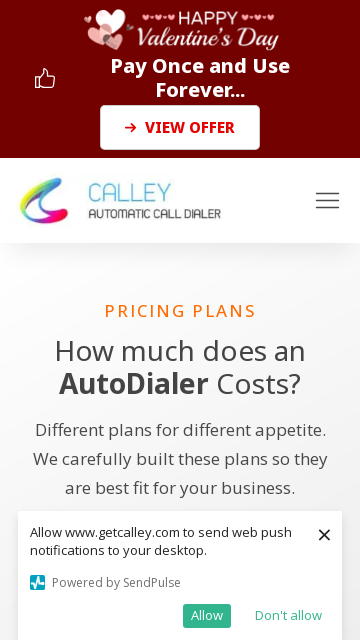

Waited for page to render at 360x640 resolution
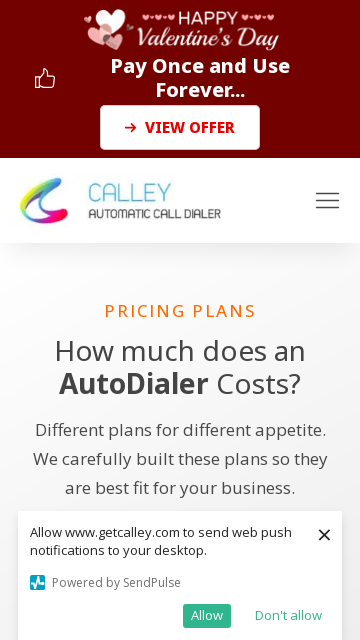

Set viewport size to 414x896
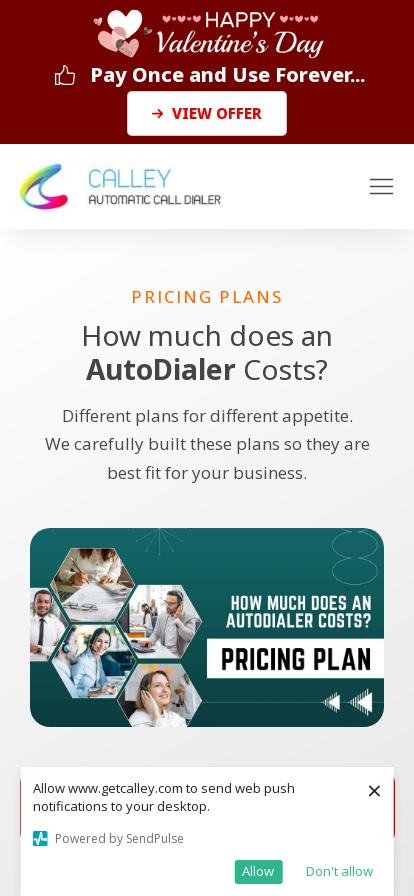

Waited for page to render at 414x896 resolution
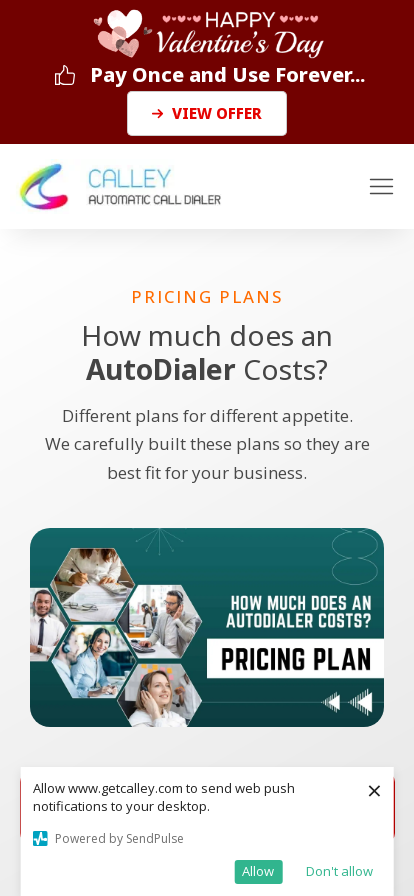

Set viewport size to 375x667
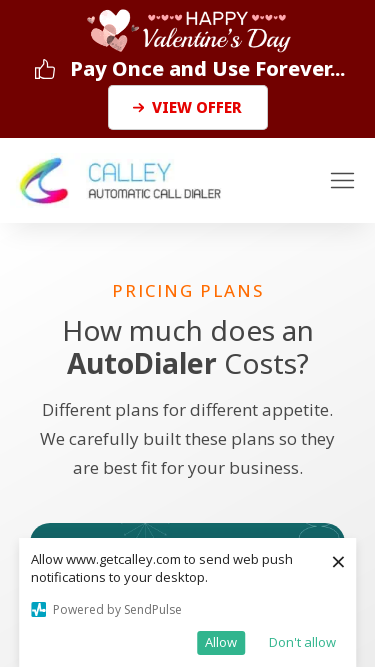

Waited for page to render at 375x667 resolution
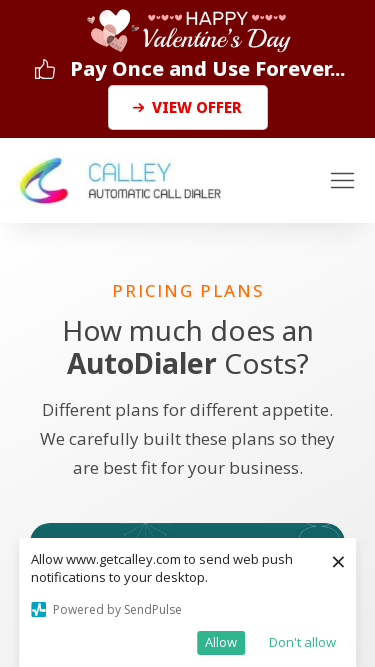

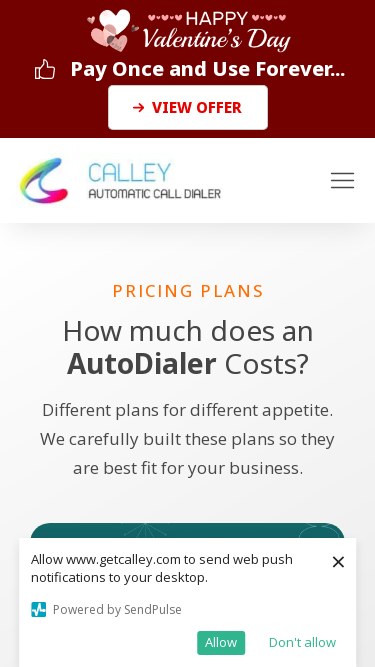